Plays a typing racing game by automatically typing the displayed words into the input field

Starting URL: https://onlinetyping.org/typing-games/typing-racing-game/

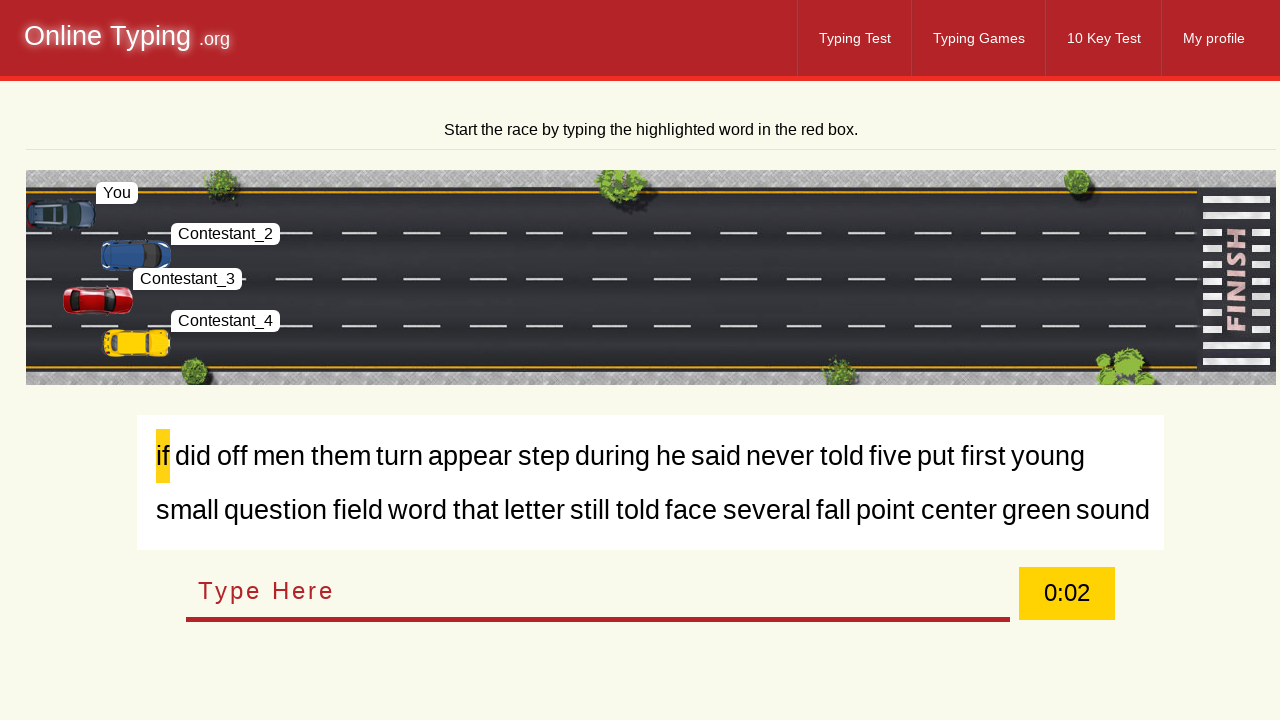

Navigated to typing racing game
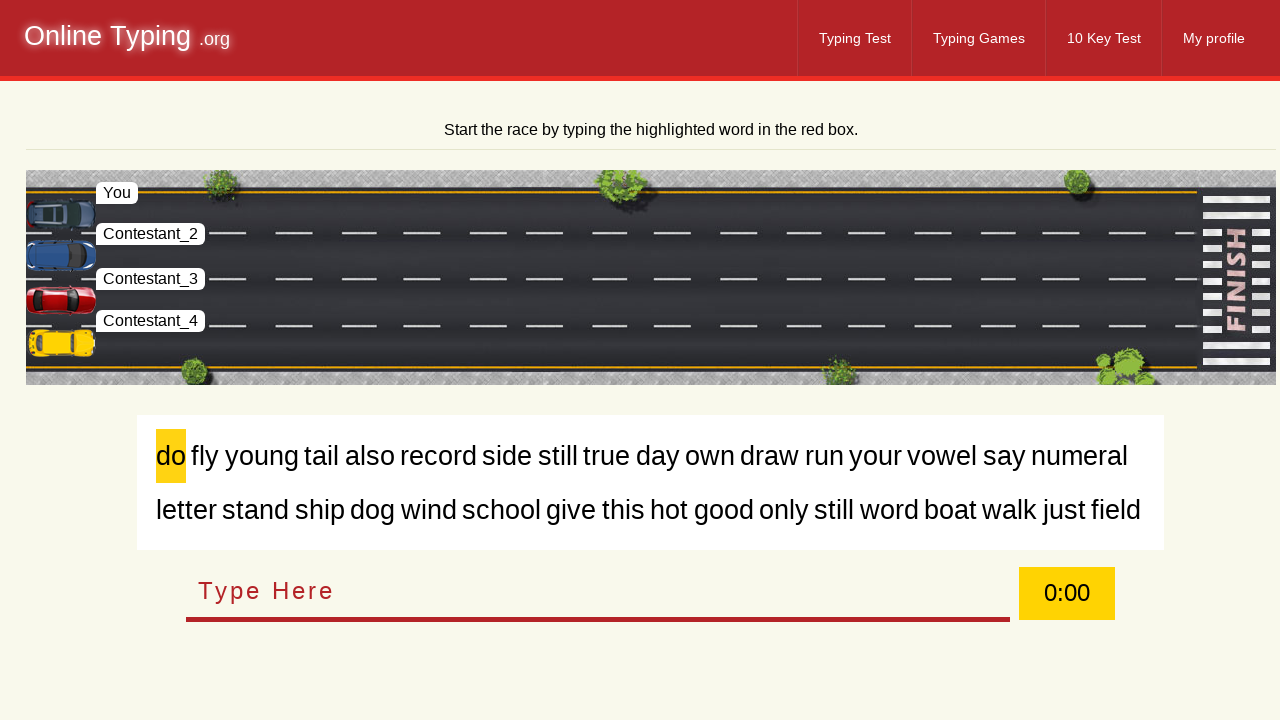

Located typing input field
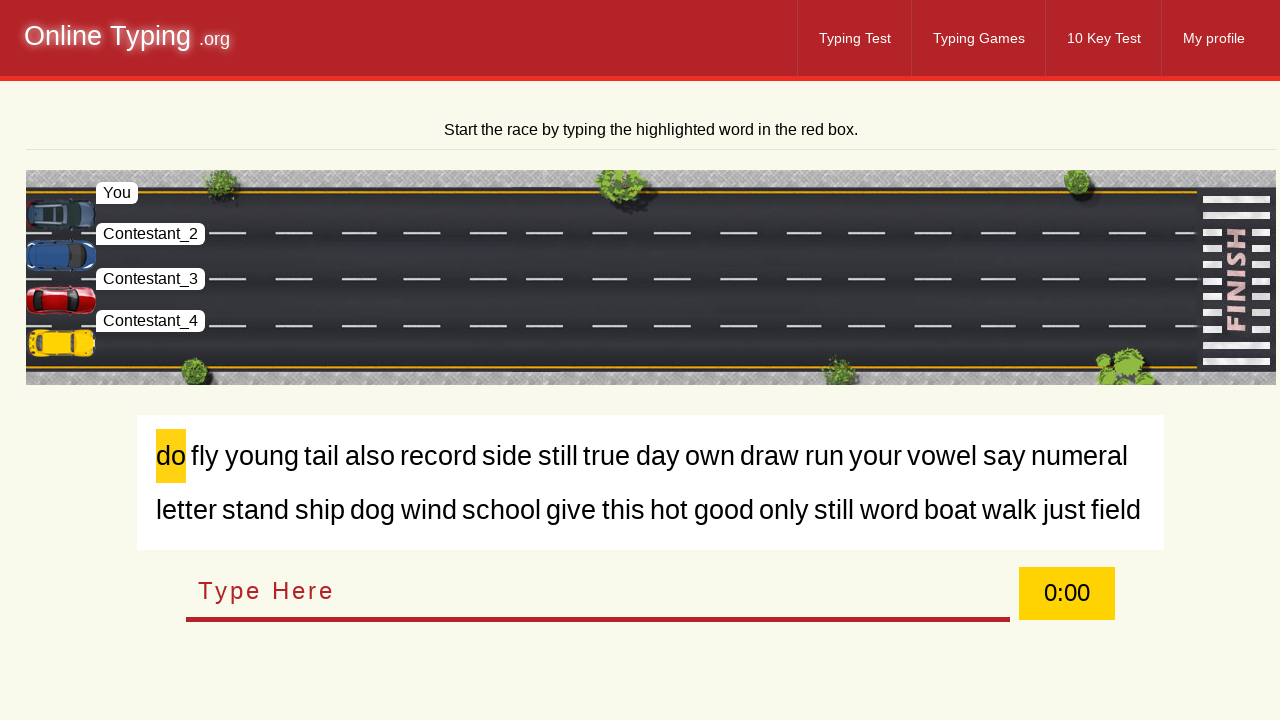

Retrieved current word to type: 'do'
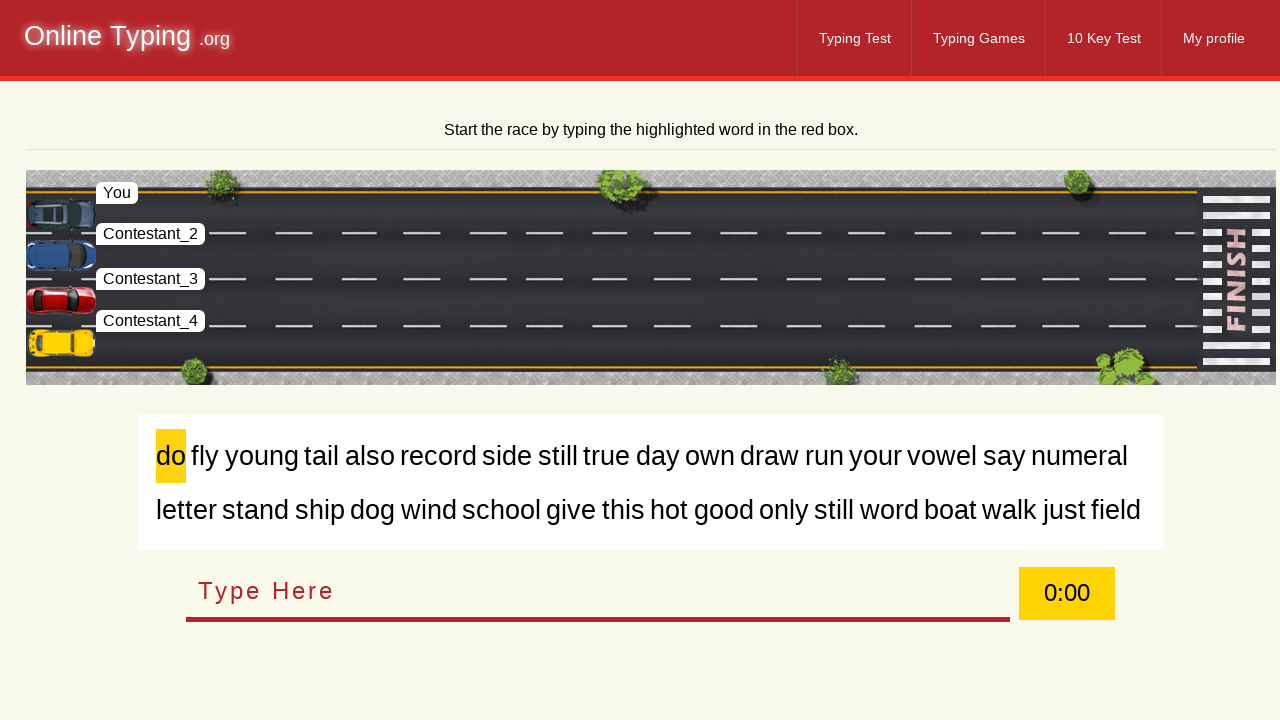

Typed word 'do' into input field on #typebox
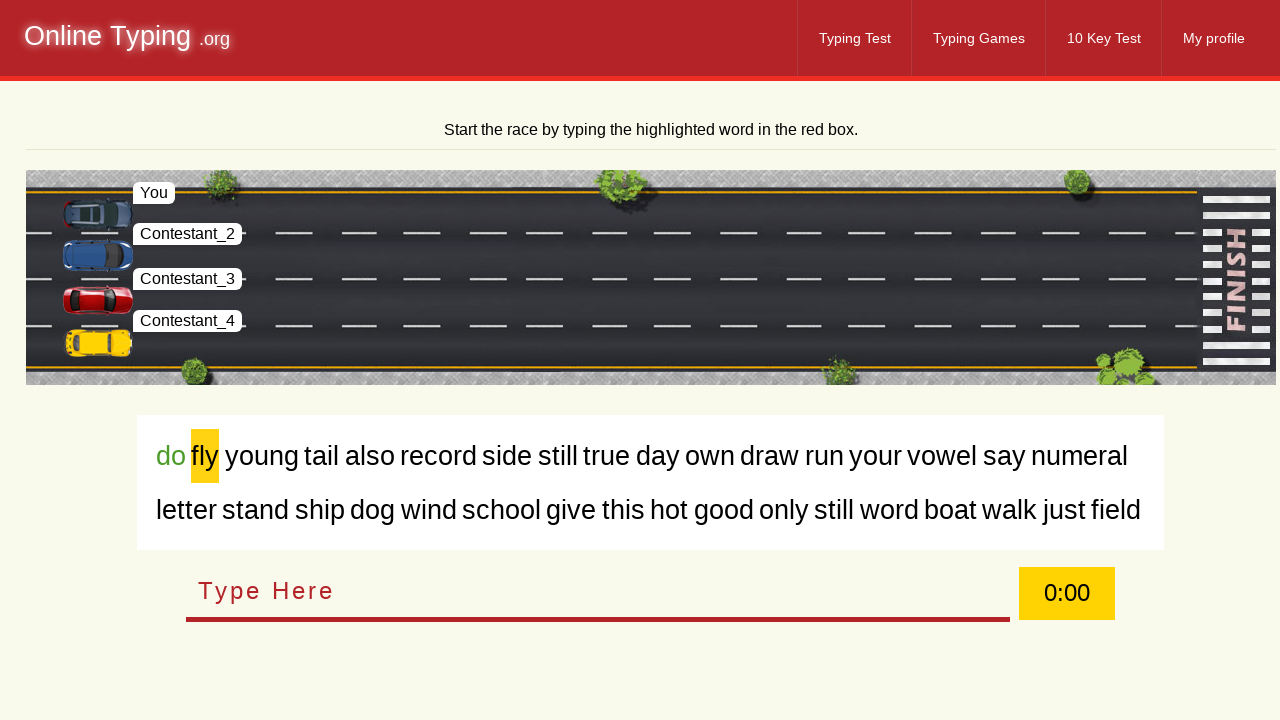

Retrieved current word to type: 'fly'
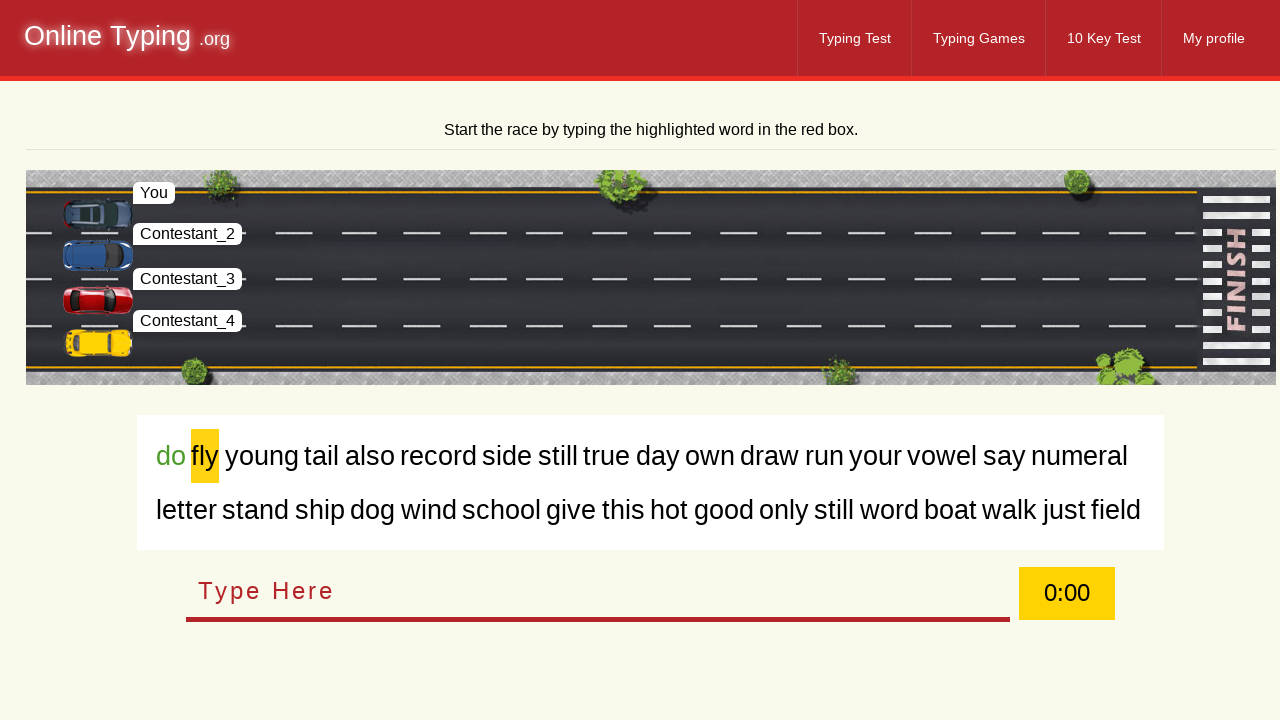

Typed word 'fly' into input field on #typebox
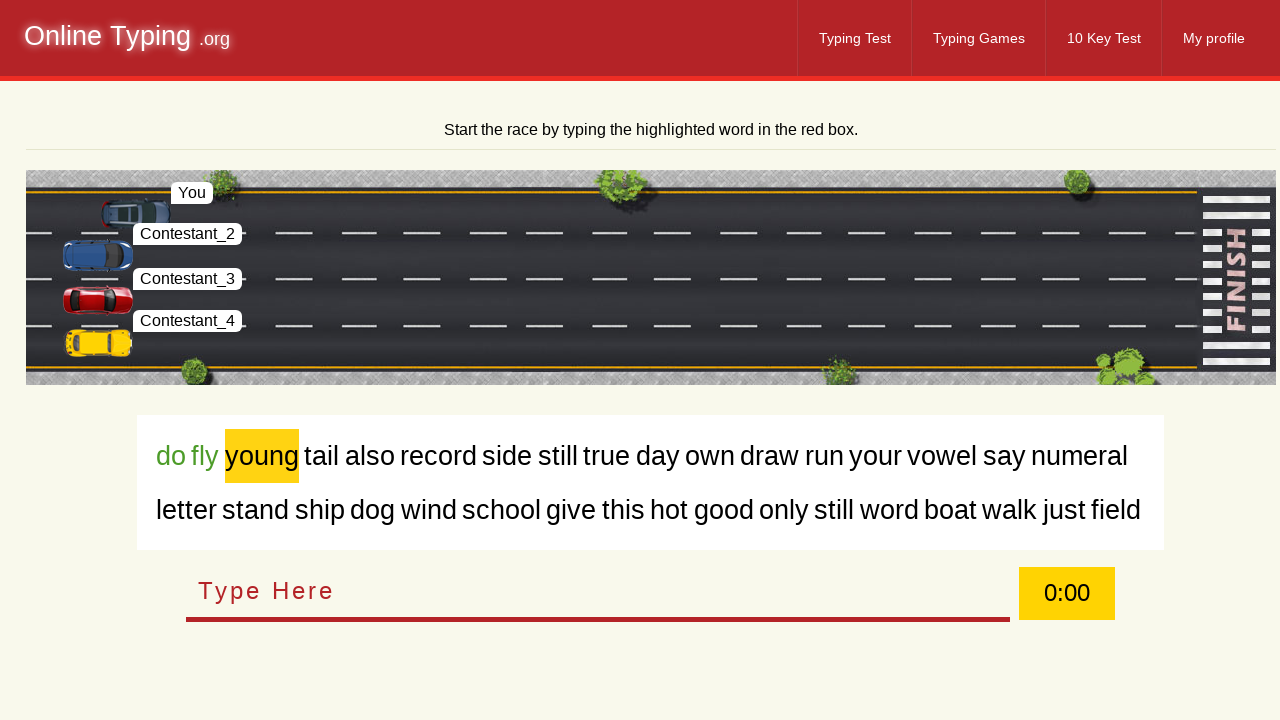

Retrieved current word to type: 'young'
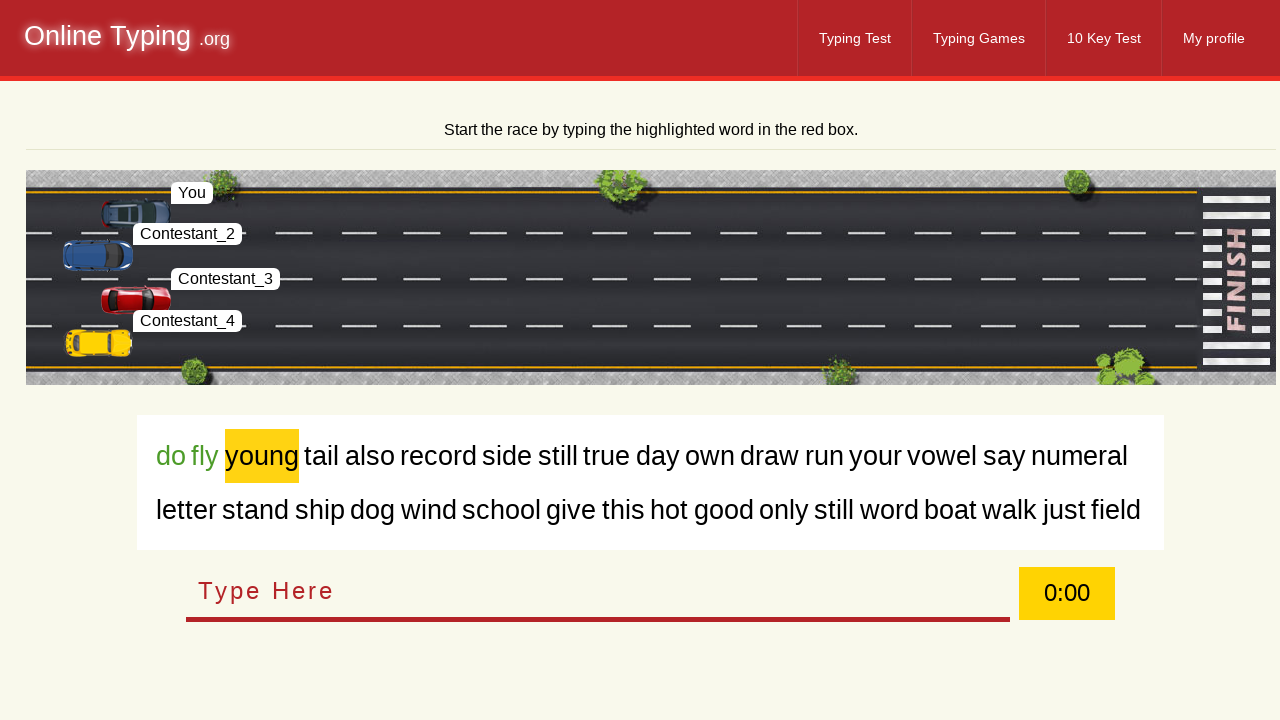

Typed word 'young' into input field on #typebox
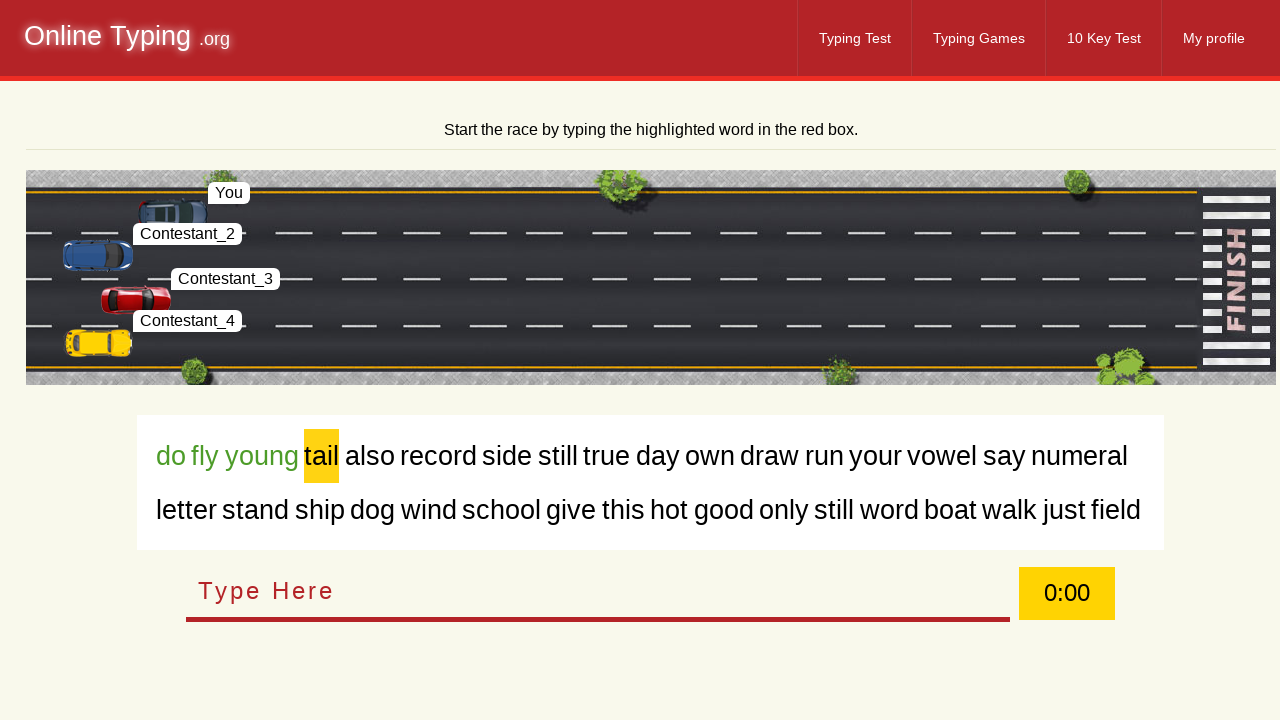

Retrieved current word to type: 'tail'
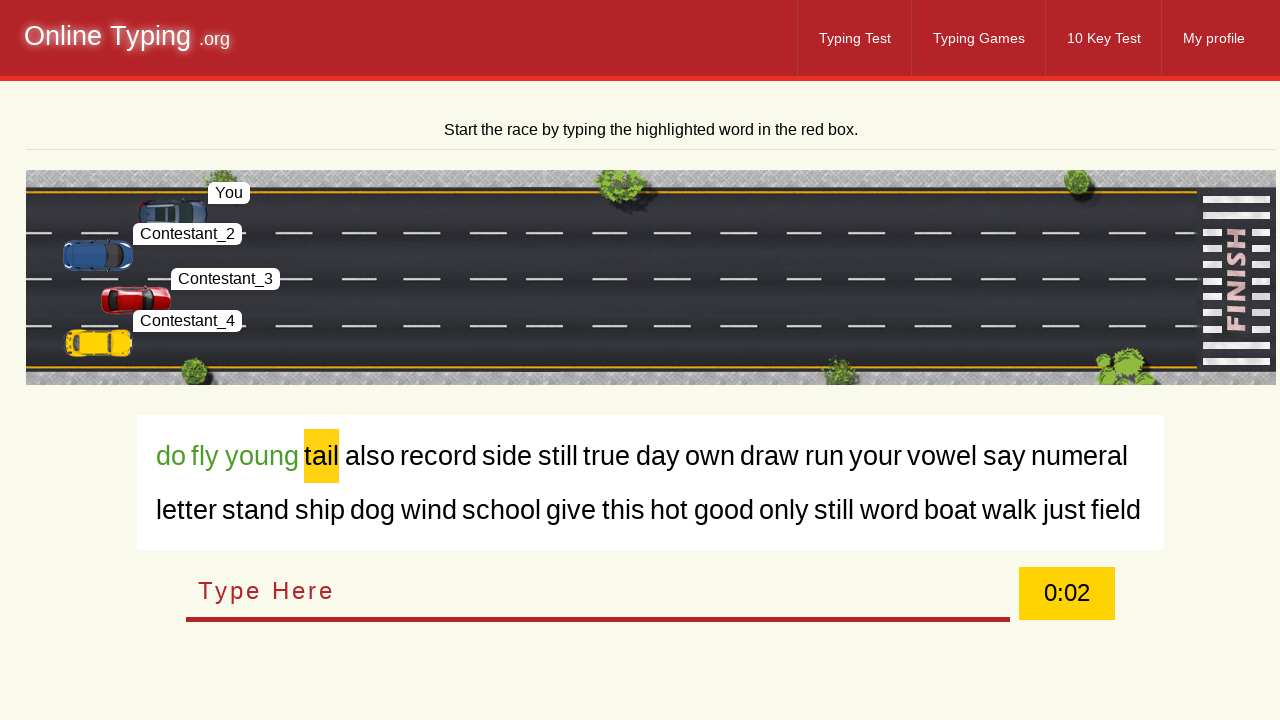

Typed word 'tail' into input field on #typebox
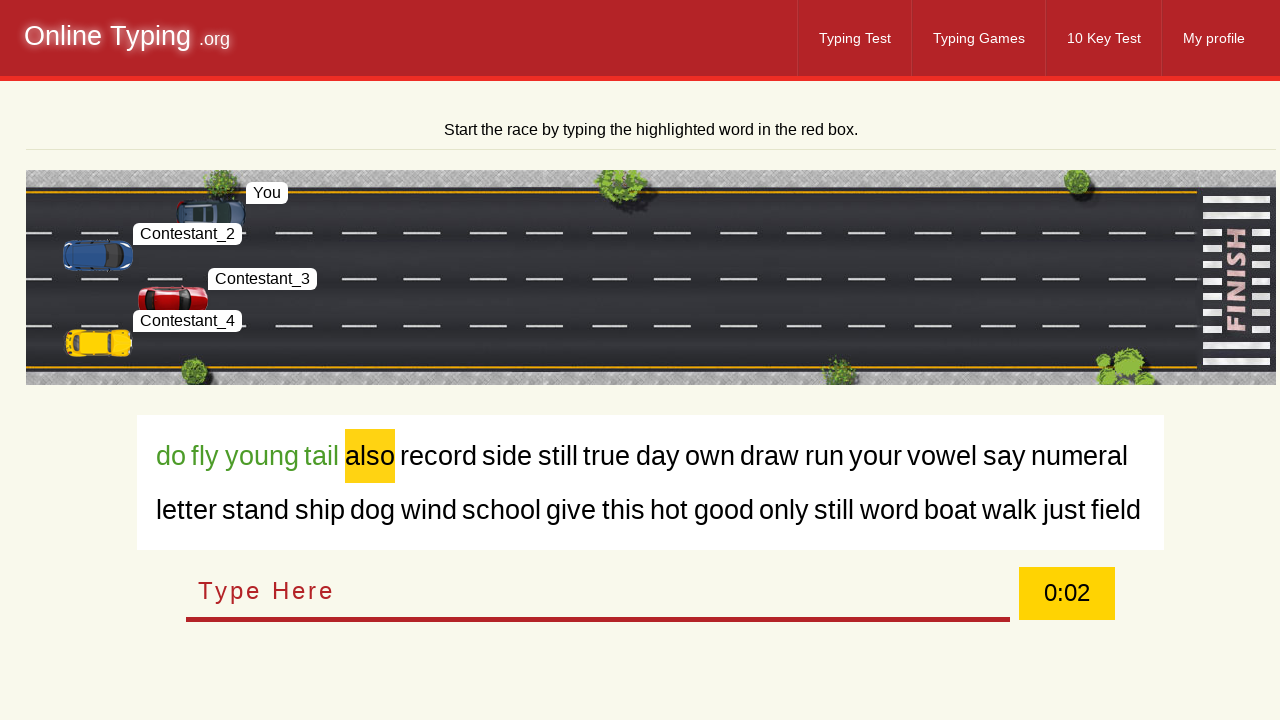

Retrieved current word to type: 'also'
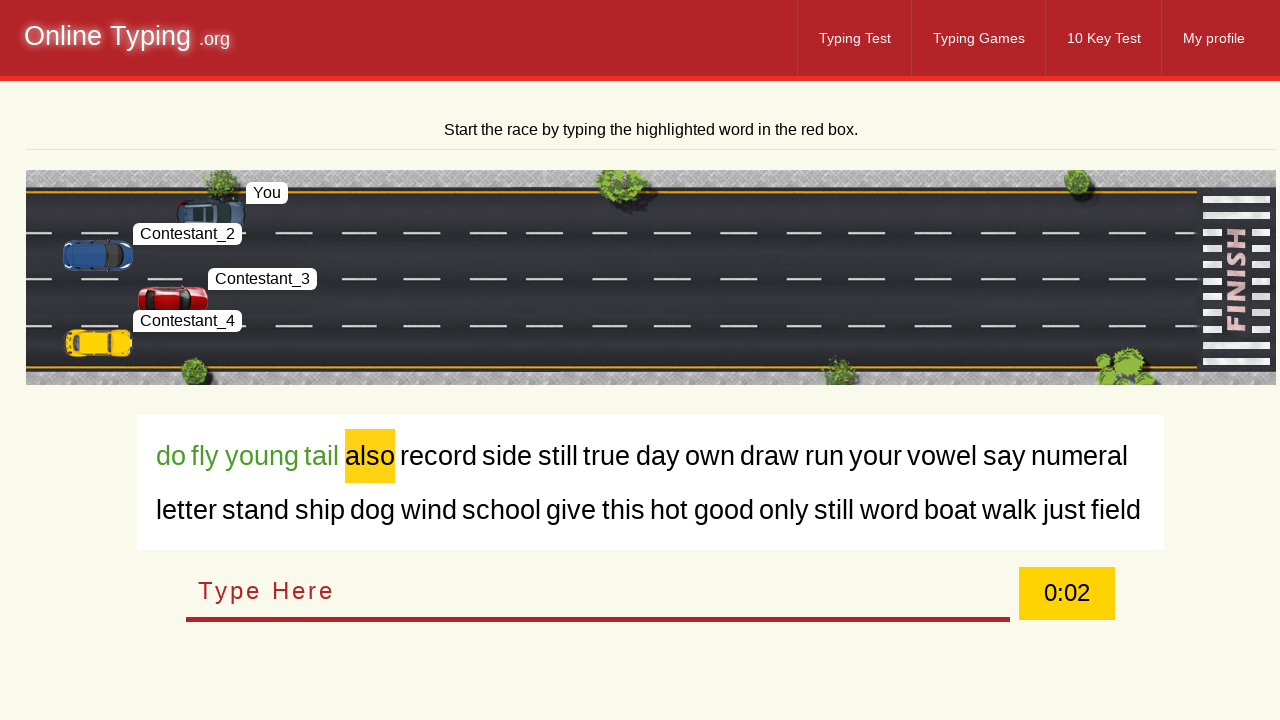

Typed word 'also' into input field on #typebox
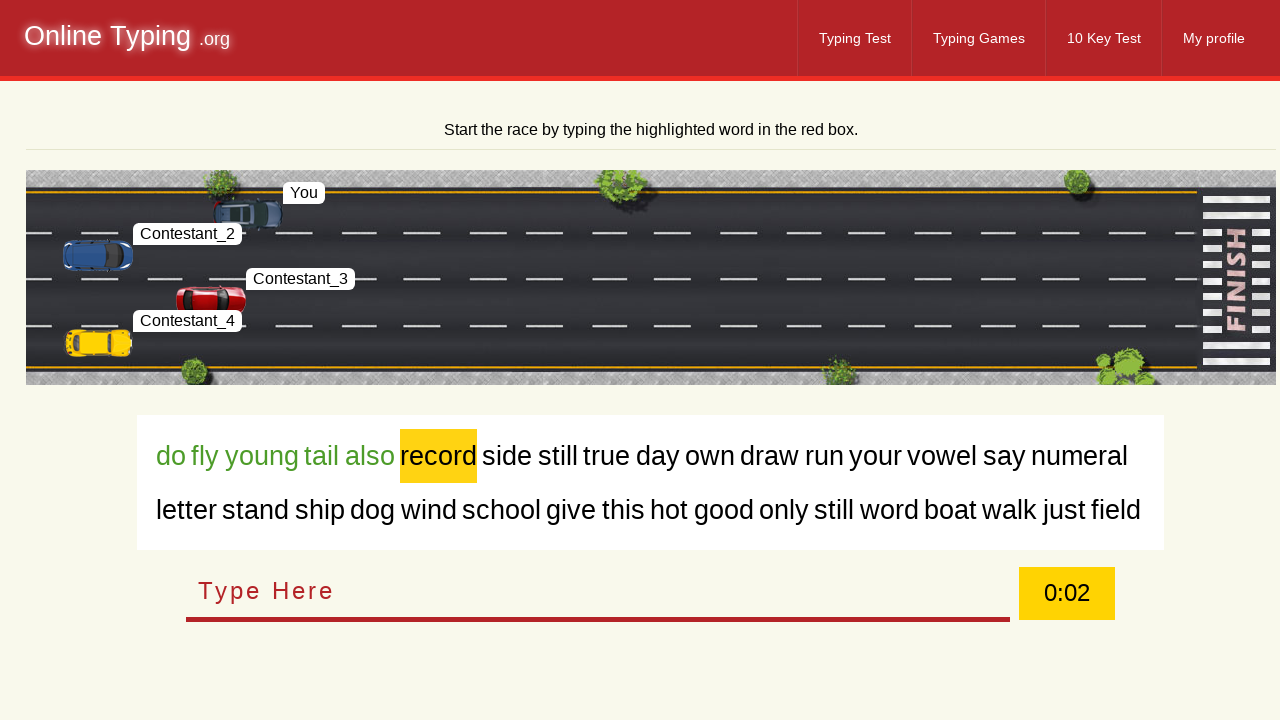

Retrieved current word to type: 'record'
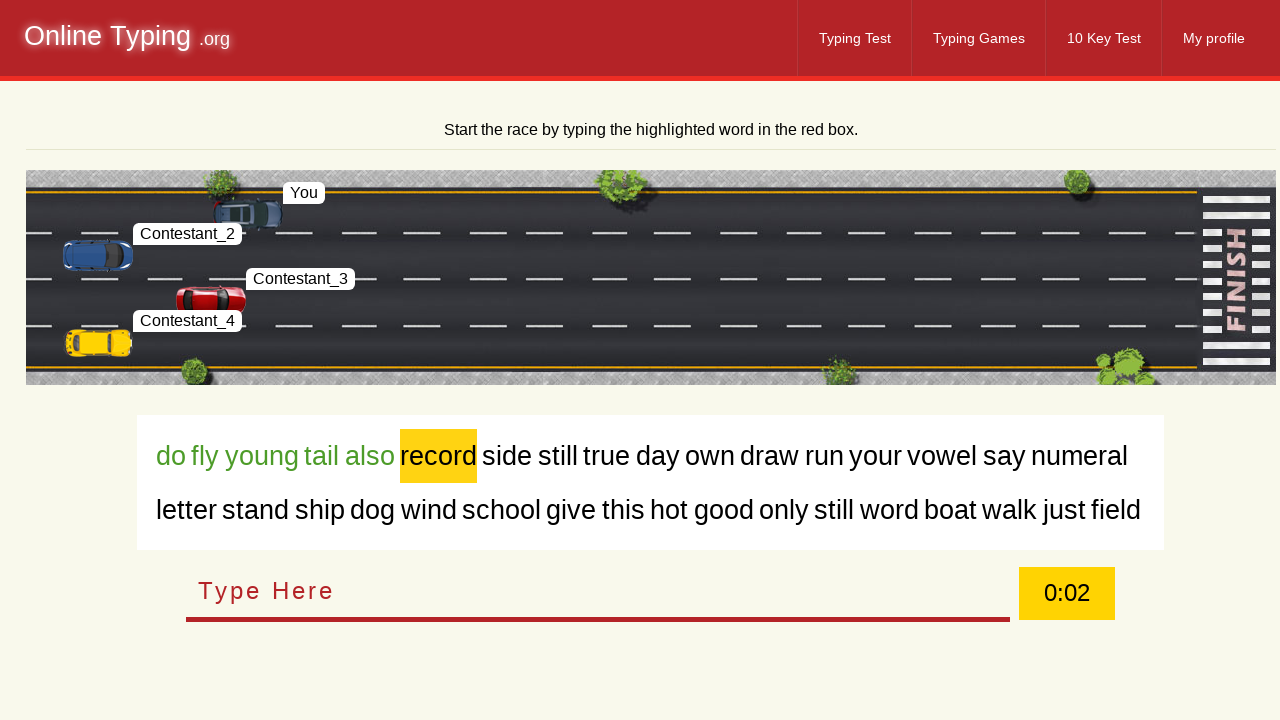

Typed word 'record' into input field on #typebox
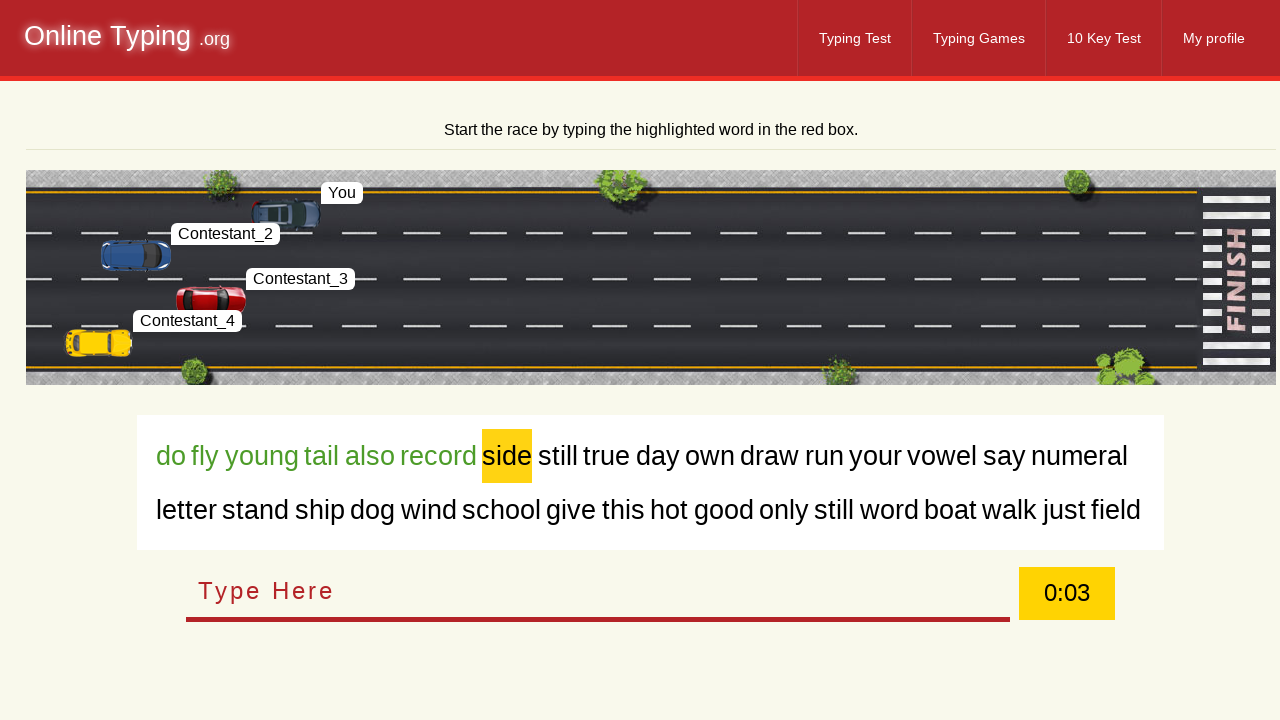

Retrieved current word to type: 'side'
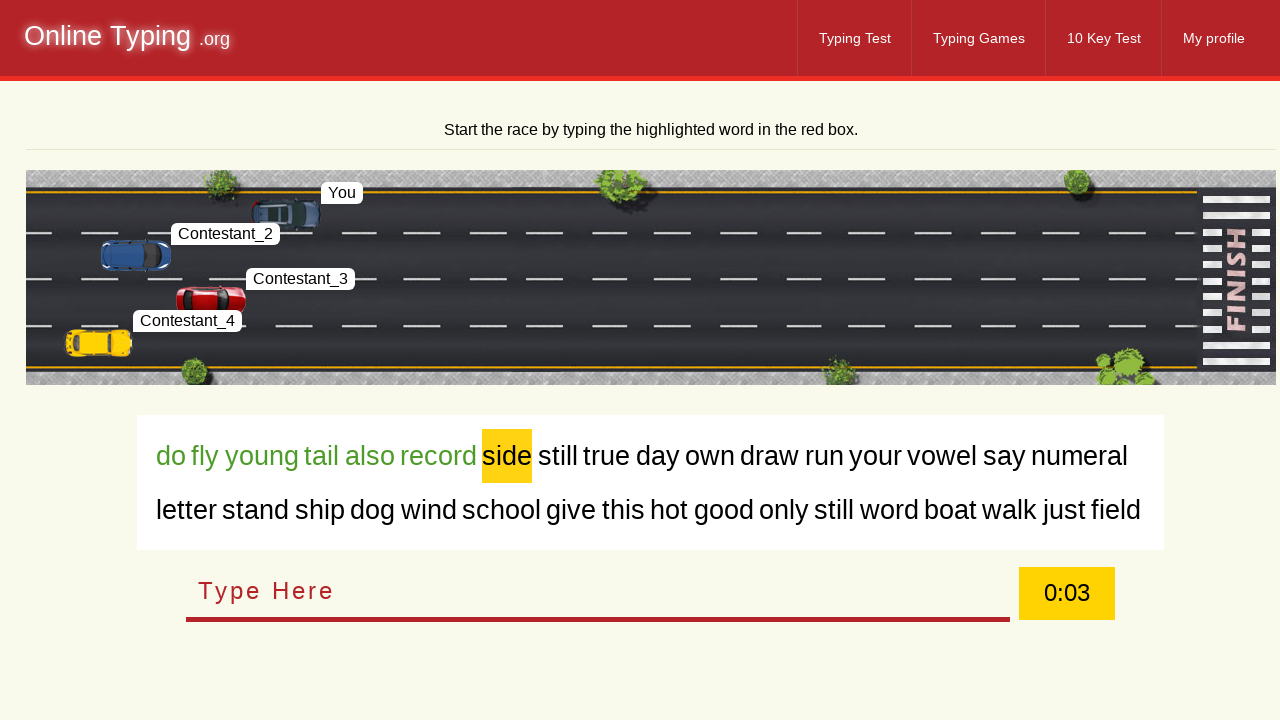

Typed word 'side' into input field on #typebox
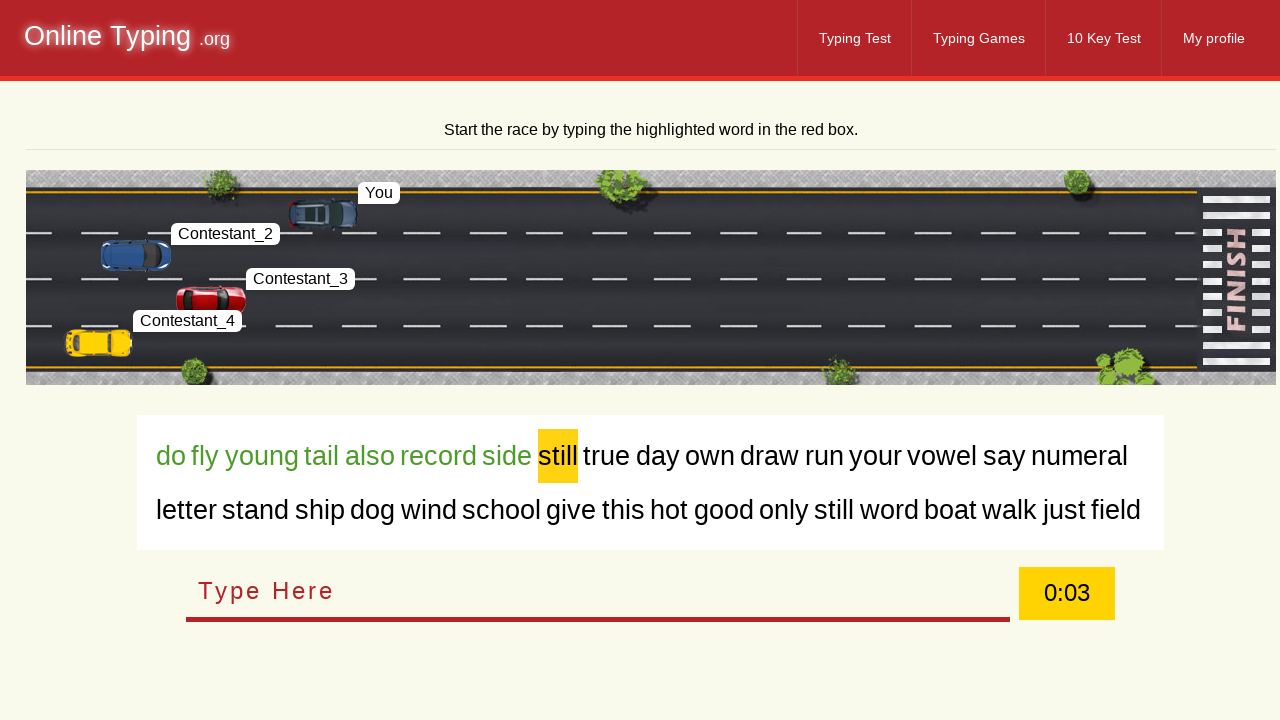

Retrieved current word to type: 'still'
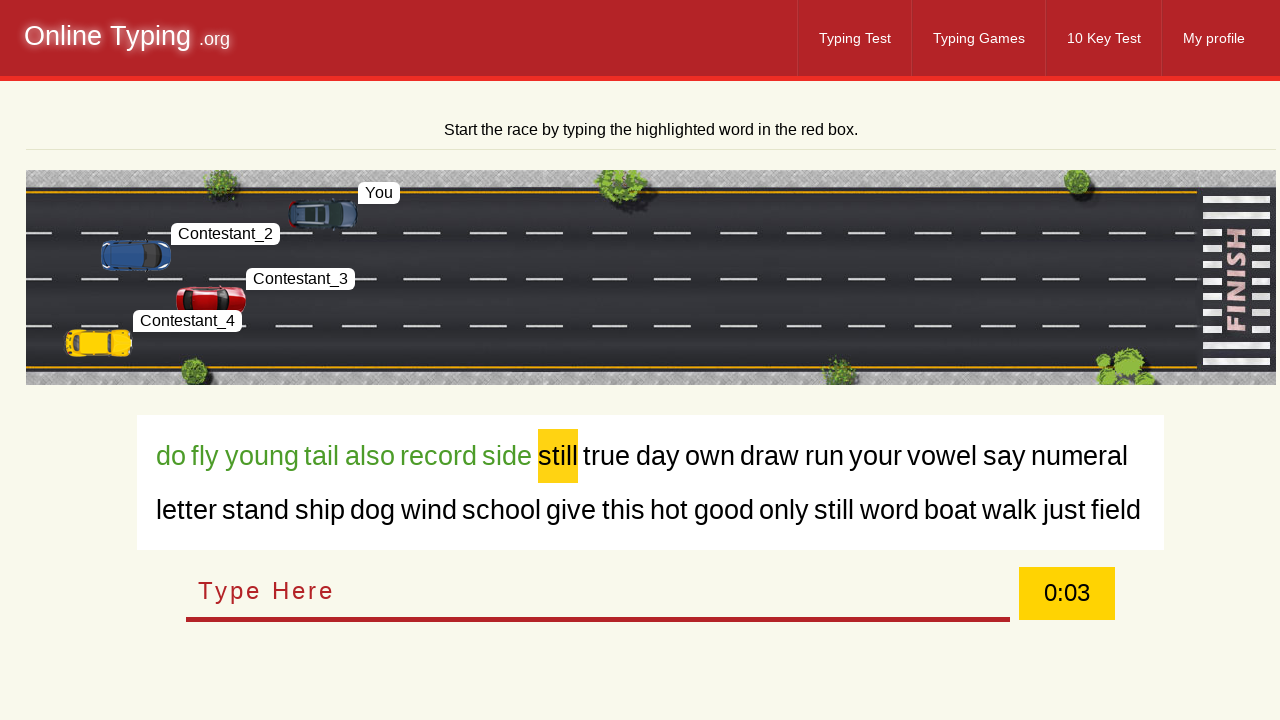

Typed word 'still' into input field on #typebox
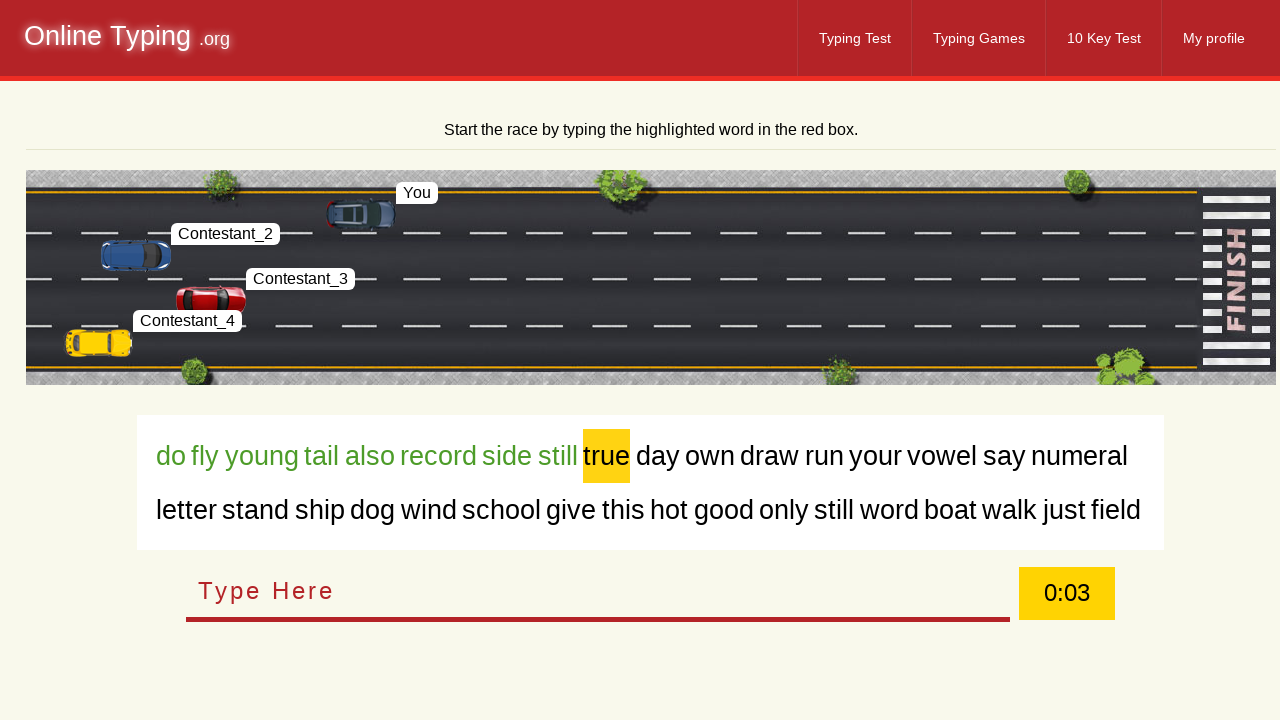

Retrieved current word to type: 'true'
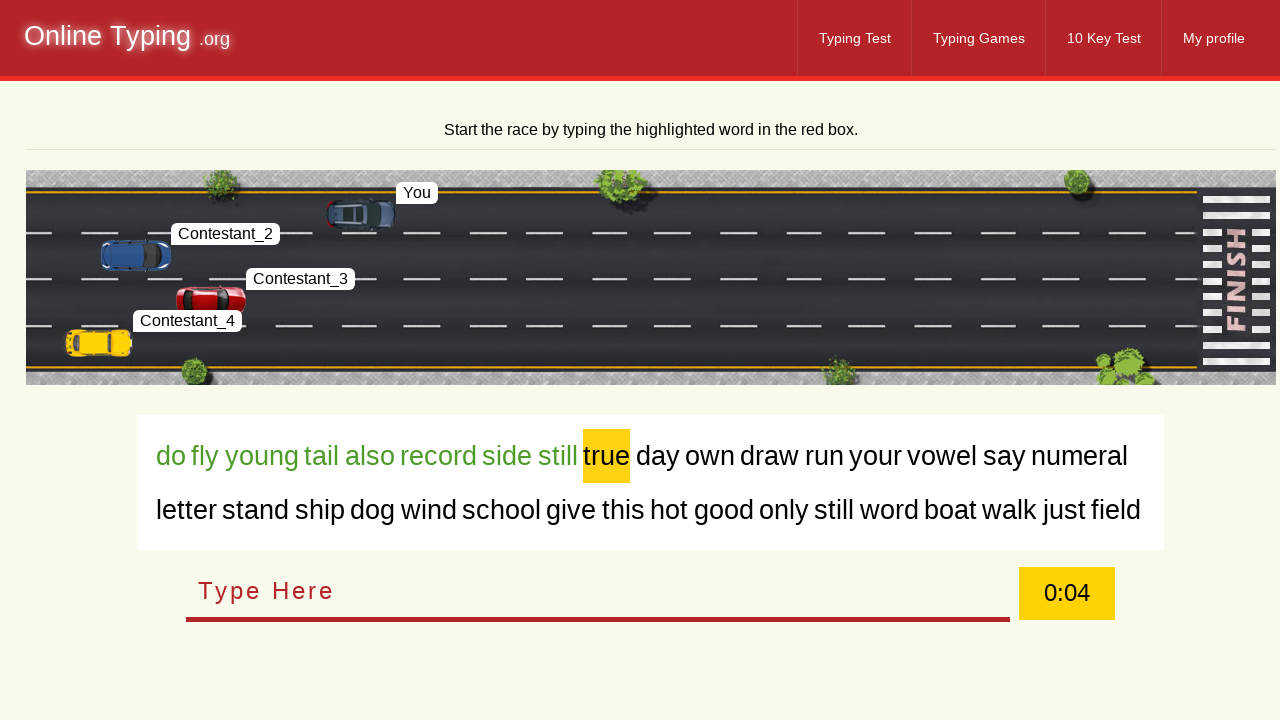

Typed word 'true' into input field on #typebox
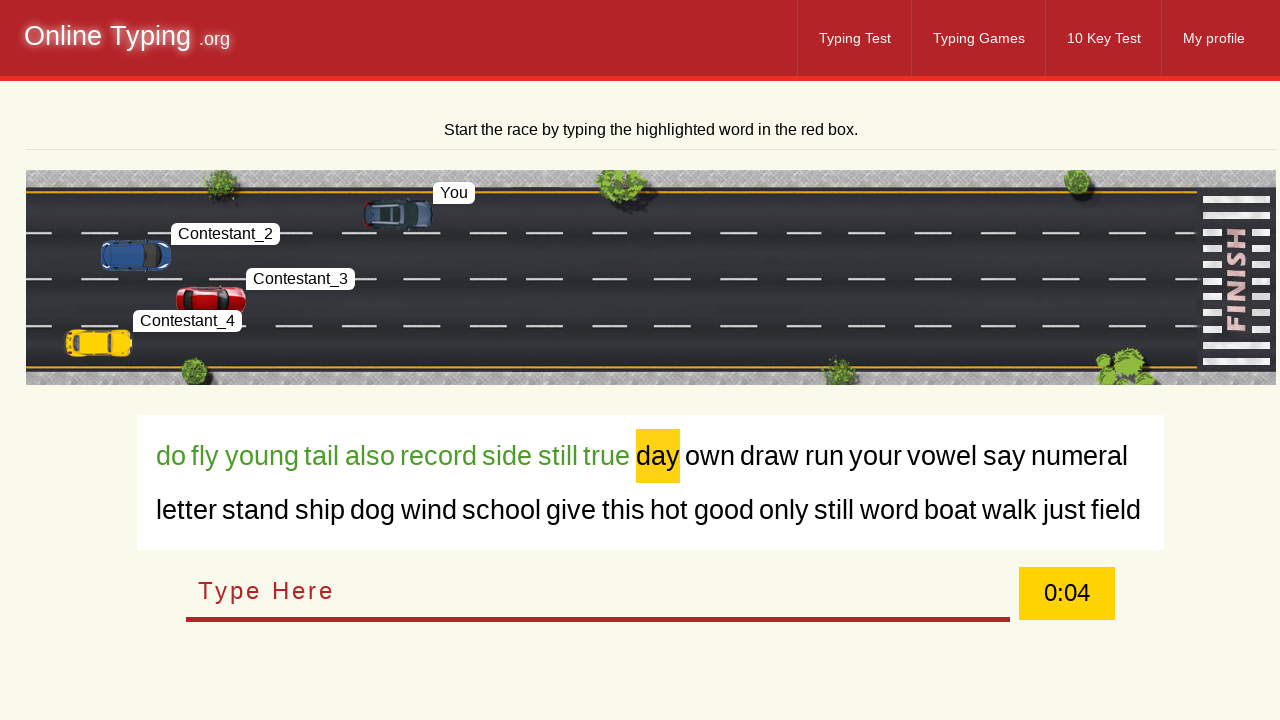

Retrieved current word to type: 'day'
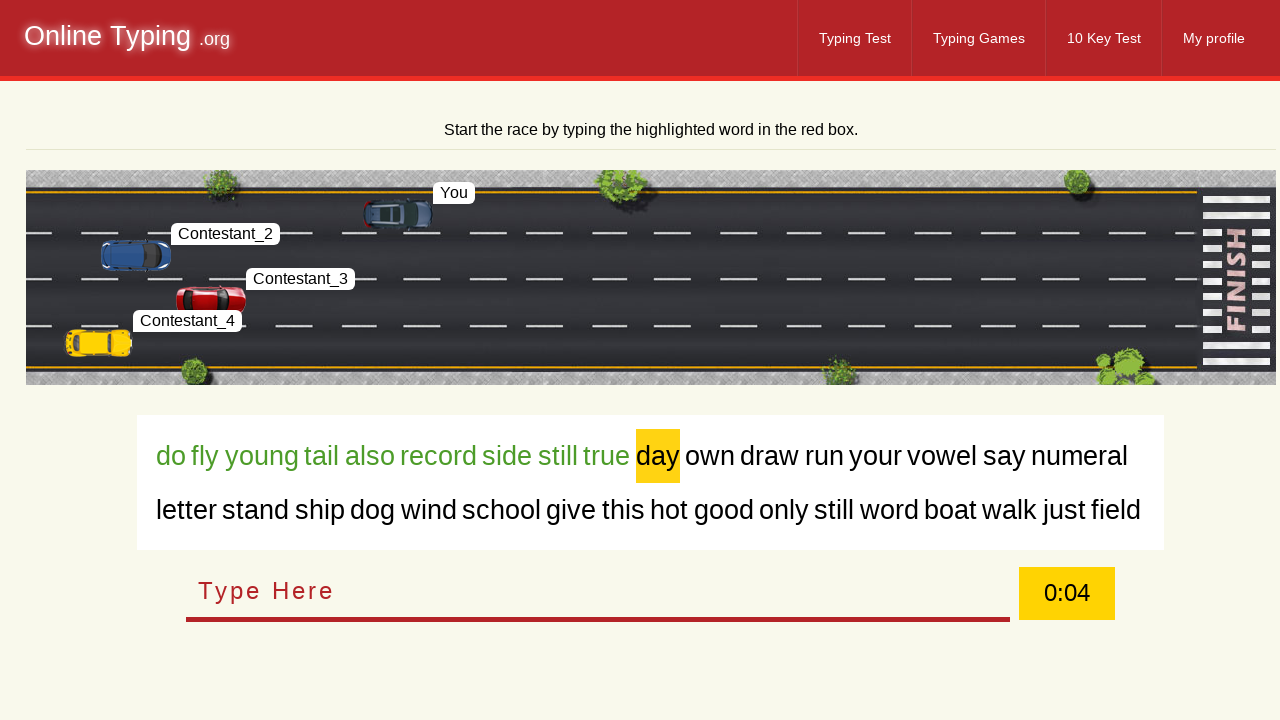

Typed word 'day' into input field on #typebox
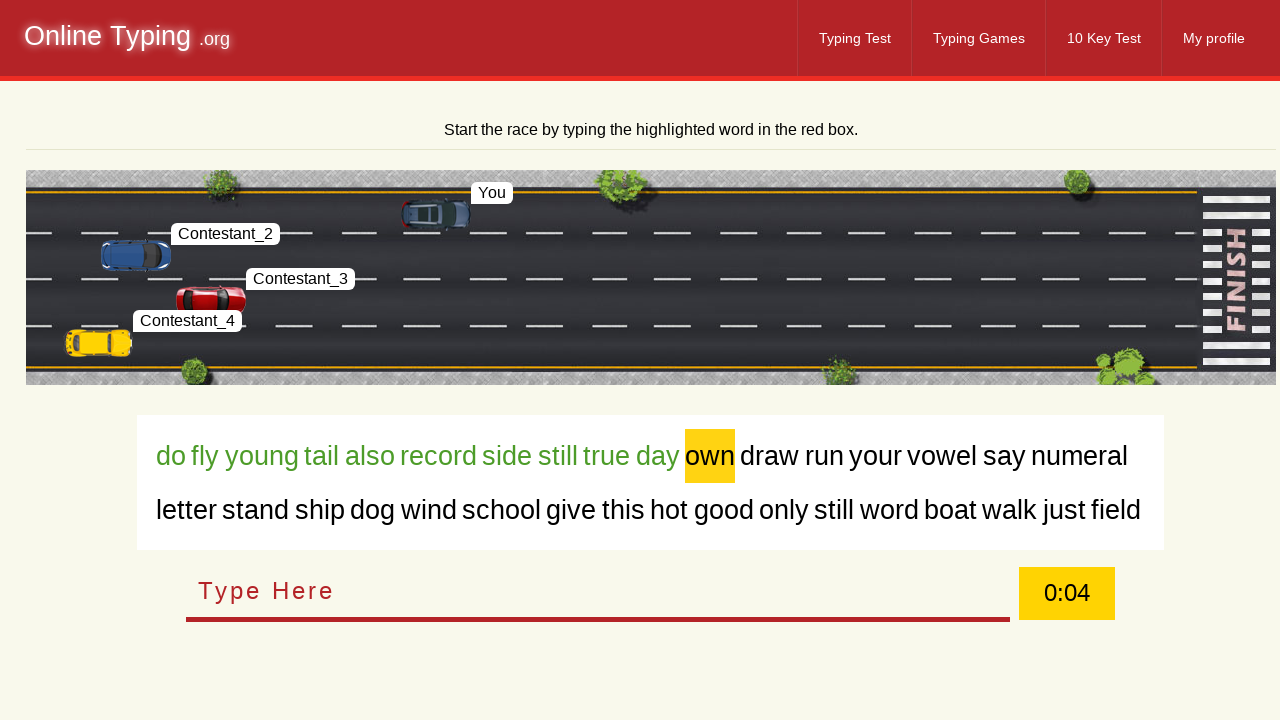

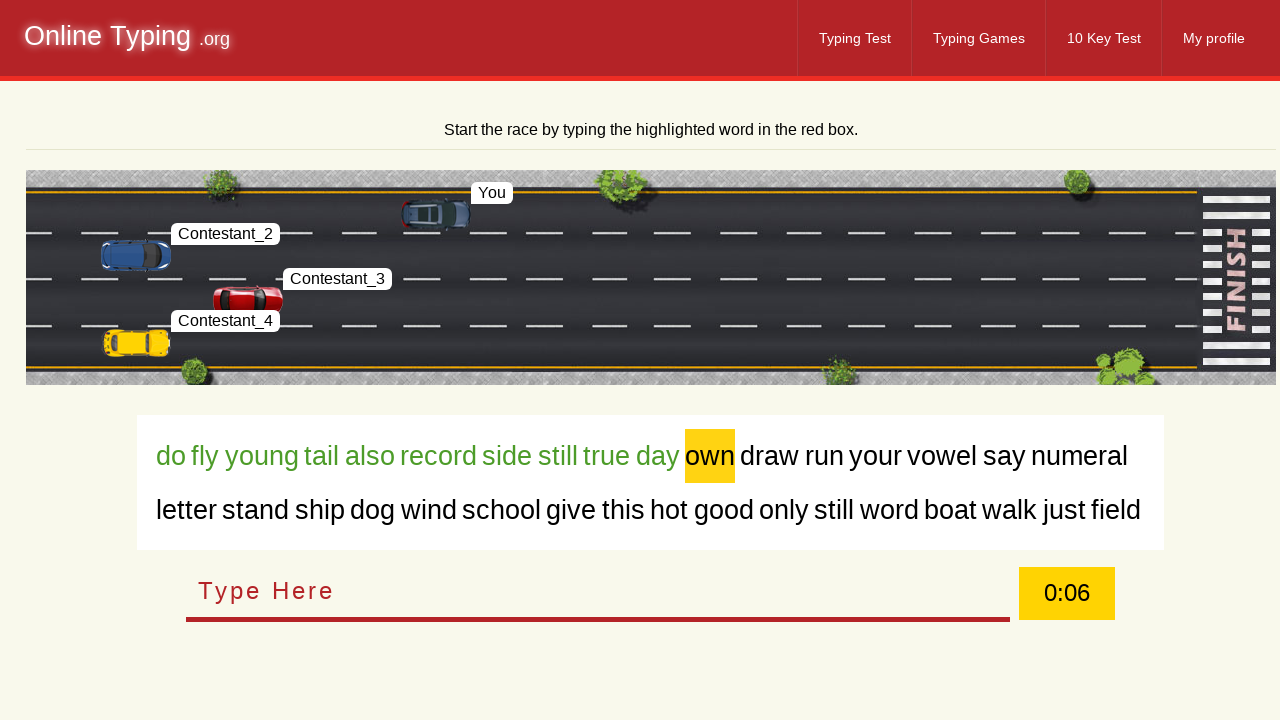